Tests file download functionality by navigating to a download test page and clicking the download button

Starting URL: https://qaplayground.dev/apps/download/

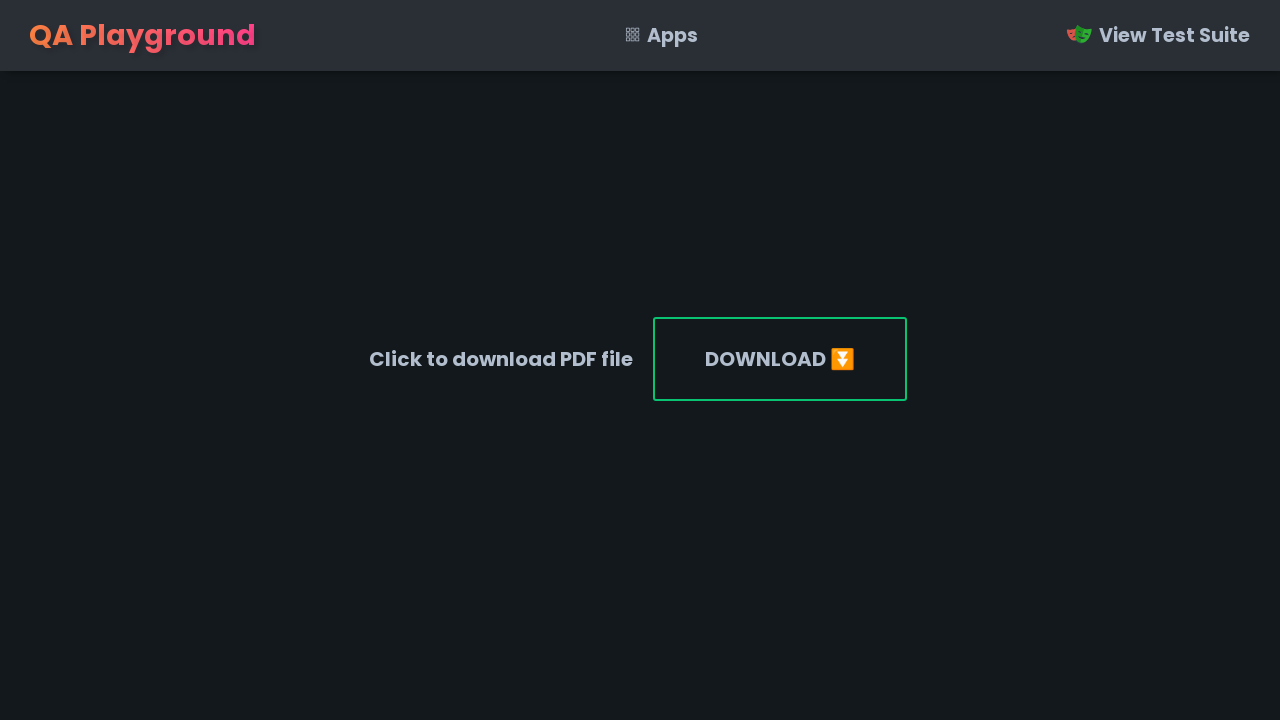

Clicked the file download button at (780, 359) on #file
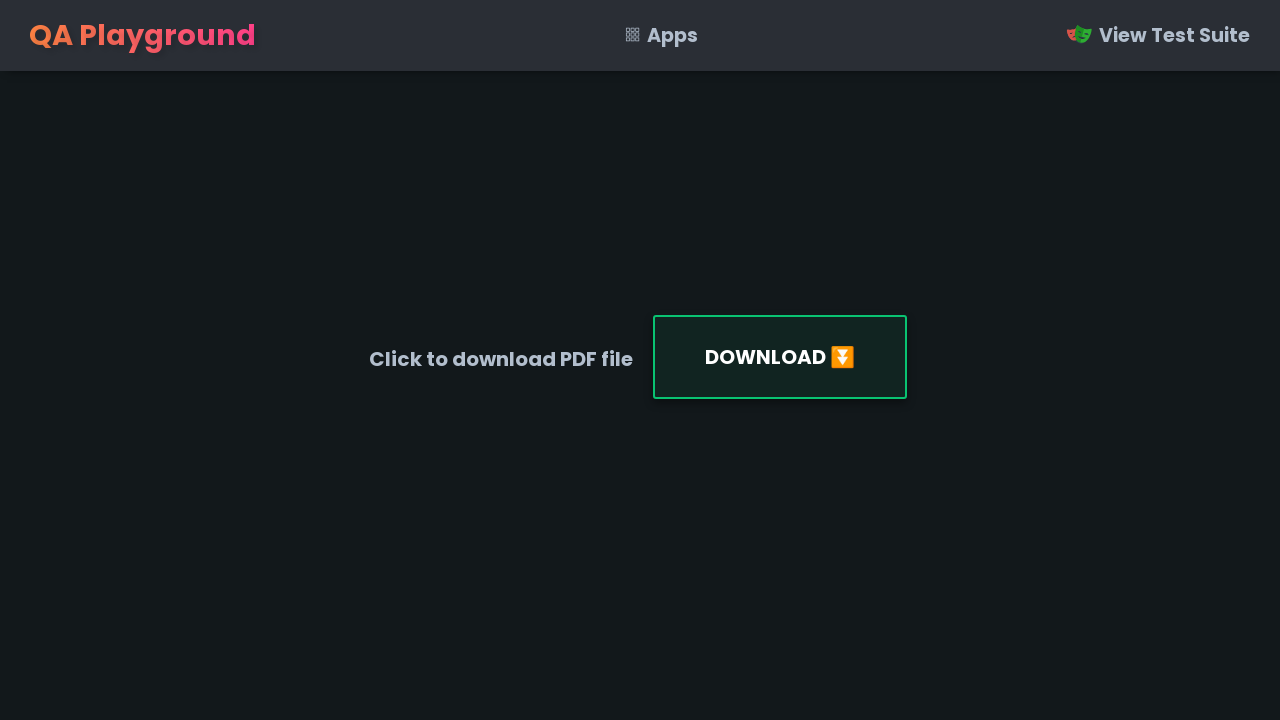

Waited 1 second for download to be triggered
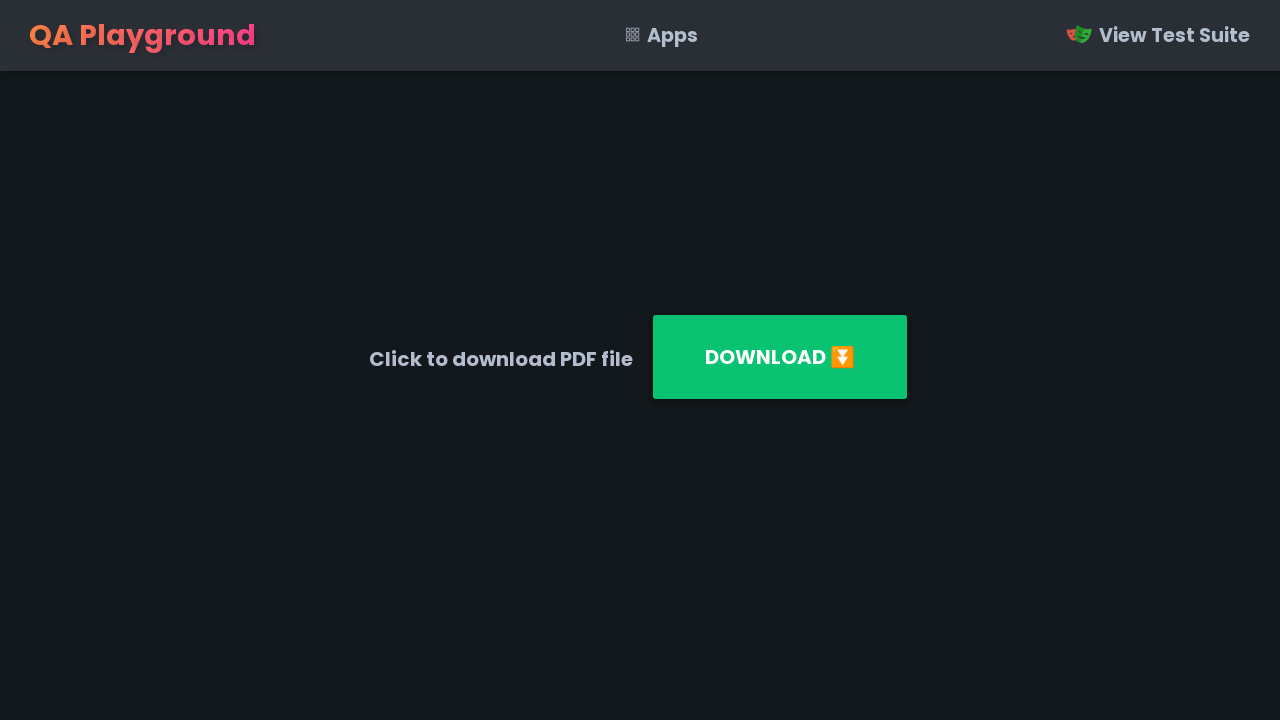

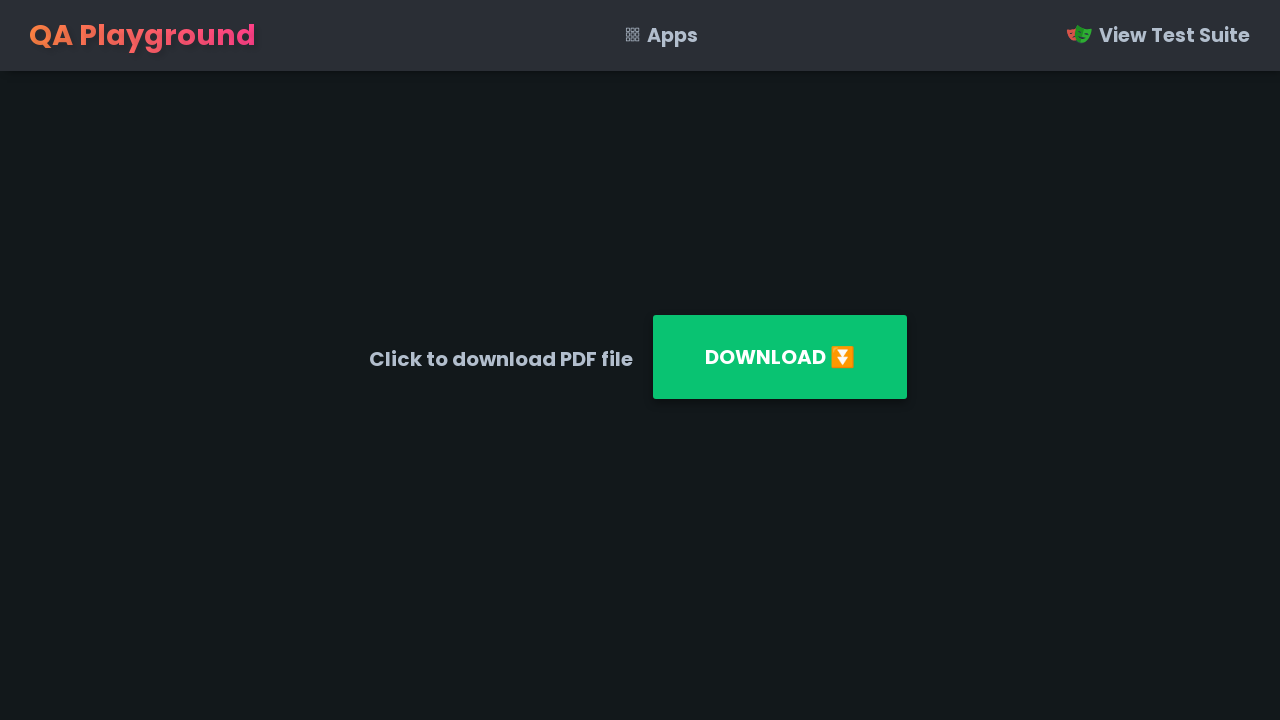